Tests calculator subtracting 90 - 18, expecting result of 72

Starting URL: https://www.globalsqa.com/angularJs-protractor/SimpleCalculator/

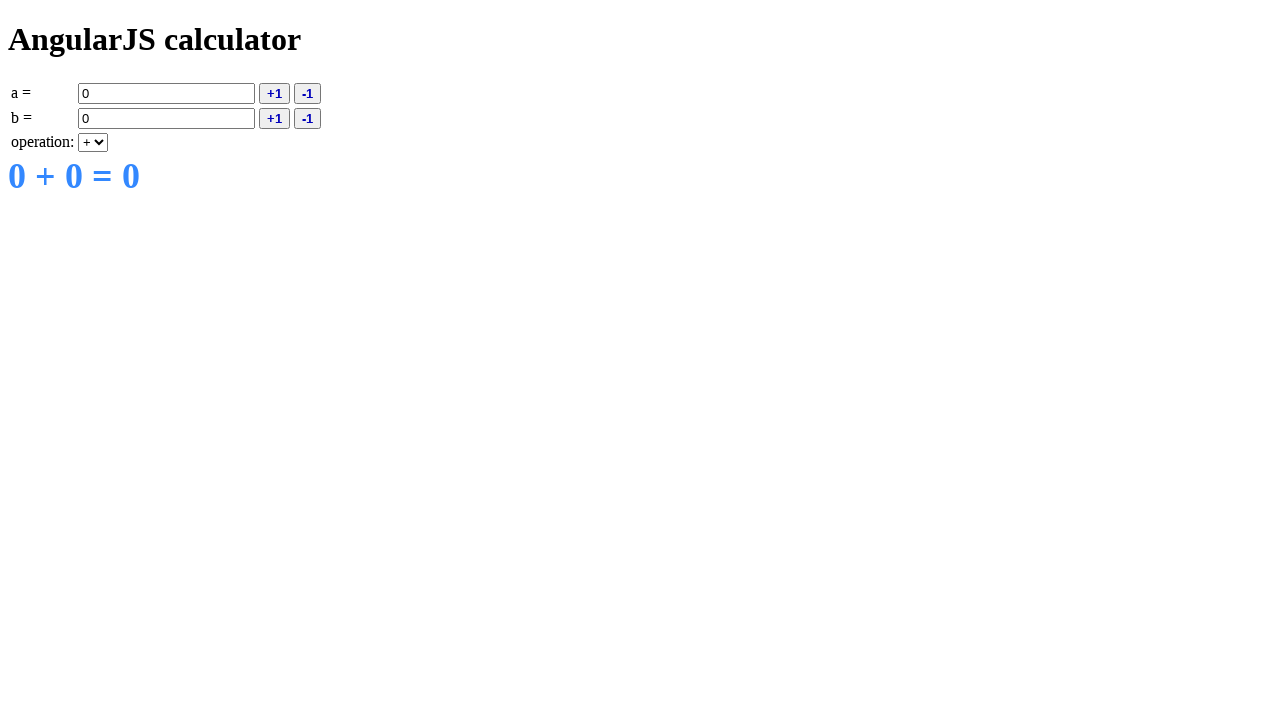

Entered value A as 90 on input[ng-model='a']
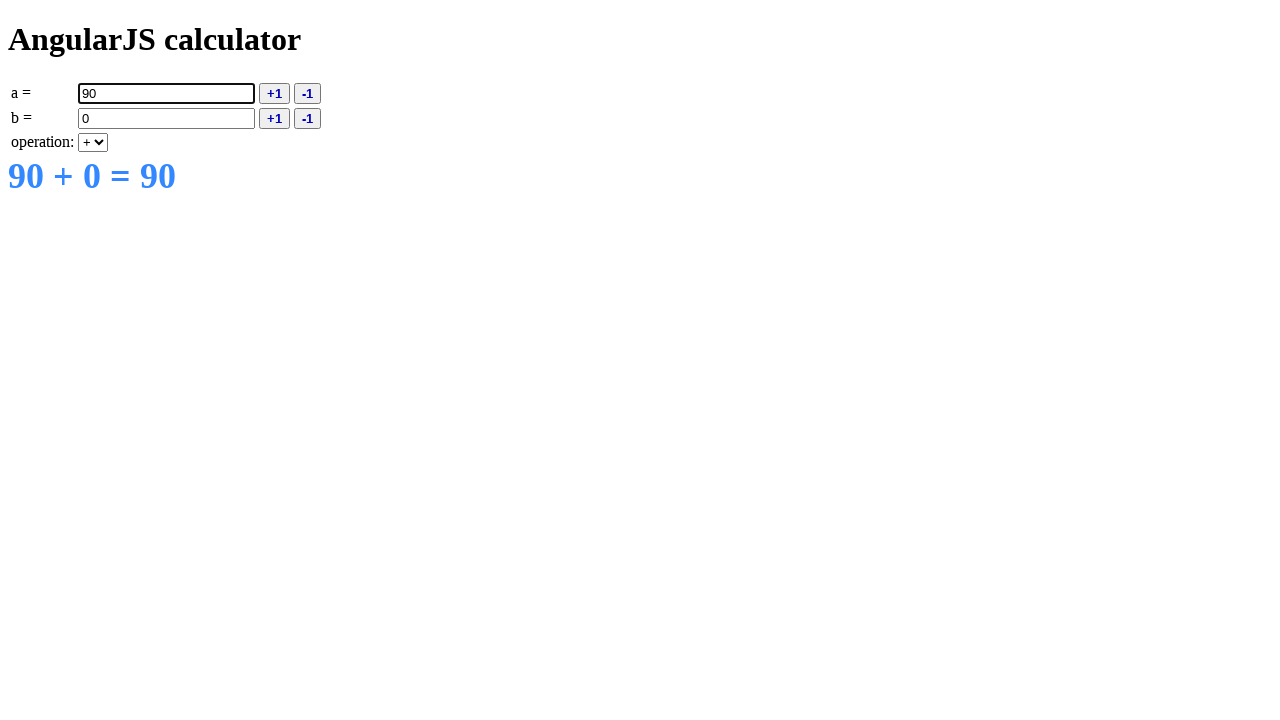

Selected subtraction operation on select[ng-model='operation']
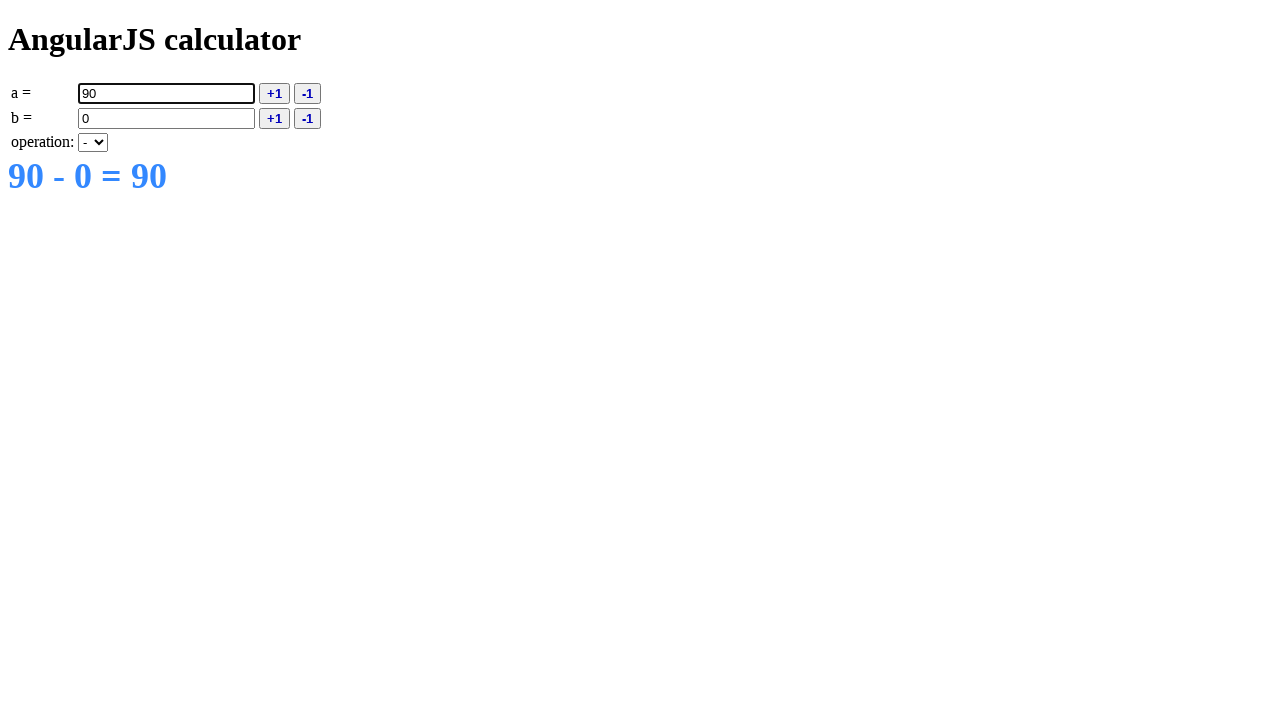

Entered value B as 18 on input[ng-model='b']
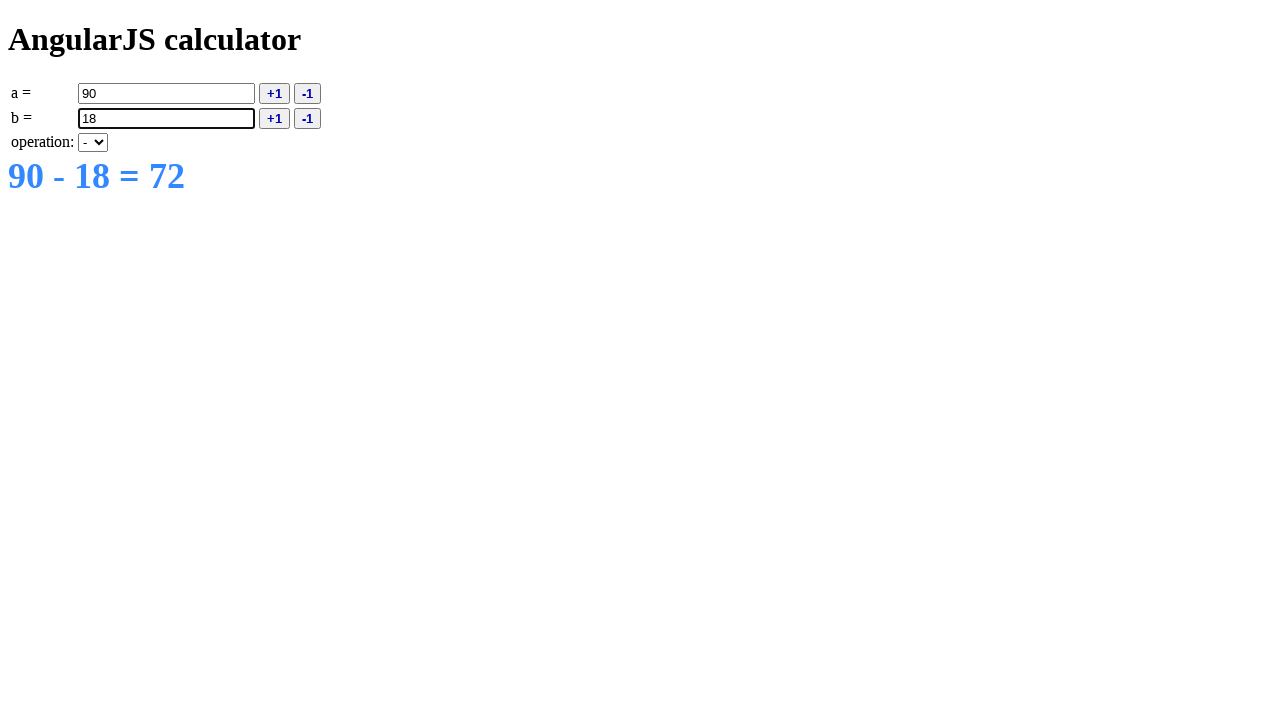

Result element loaded, calculator computed 90 - 18 = 72
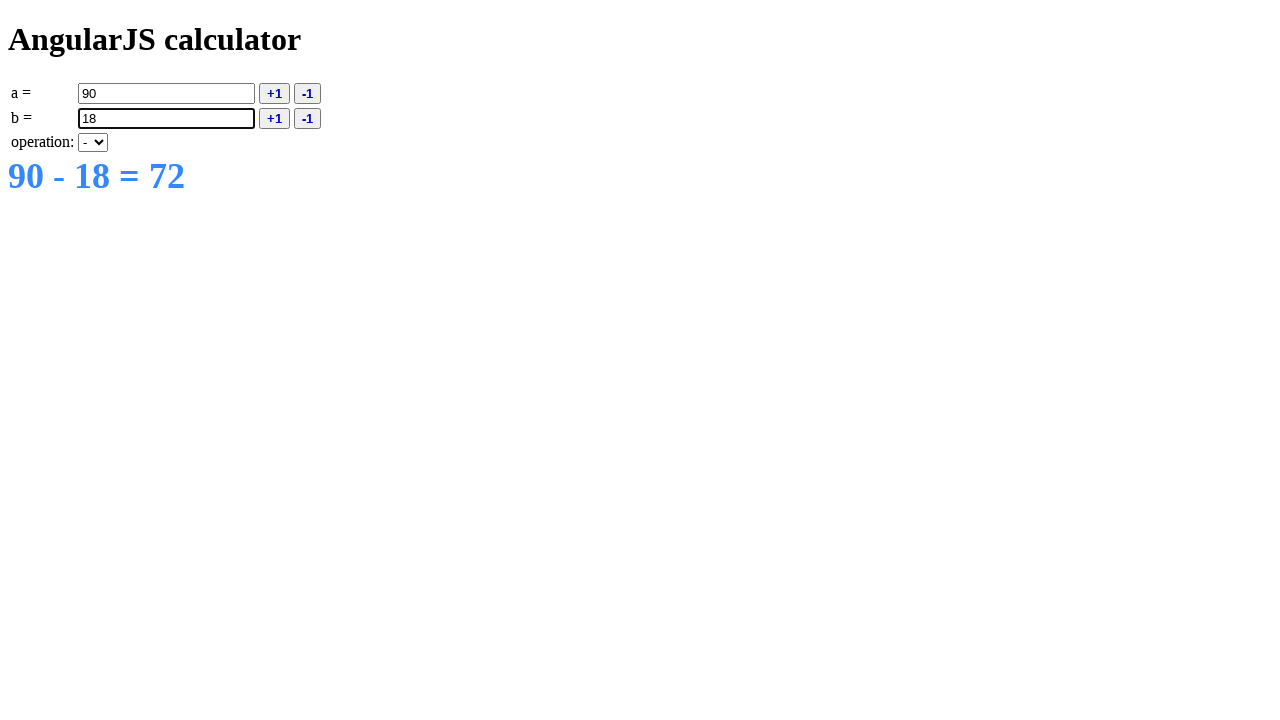

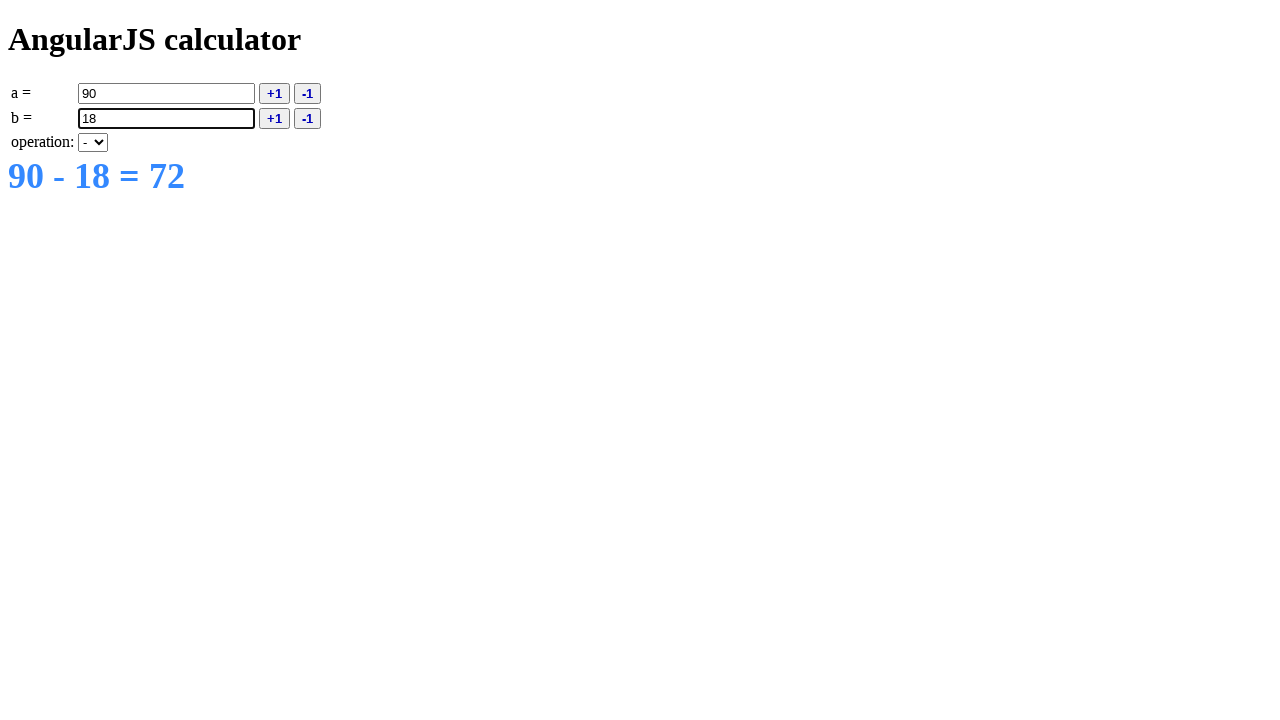